Navigates to a Blogspot page and verifies that the main content section with list items loads successfully.

Starting URL: https://whendeathwontsolveyourproblem.blogspot.com/

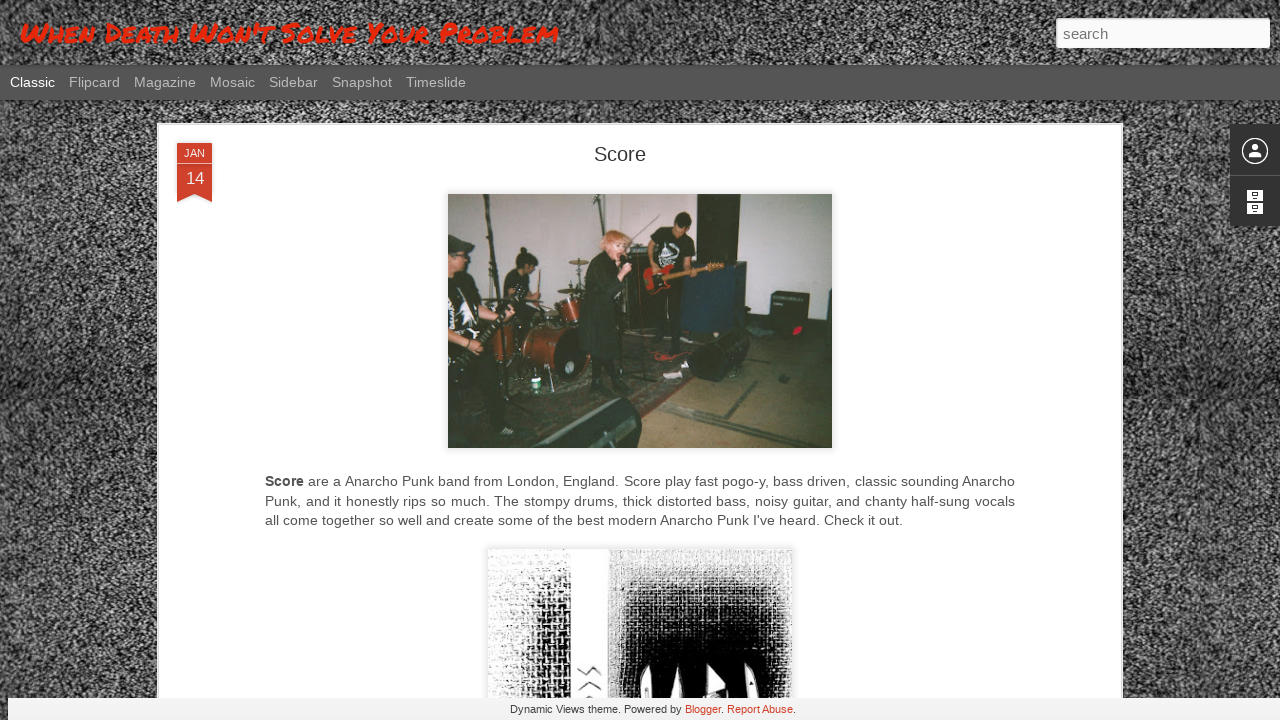

Body element loaded on Blogspot page
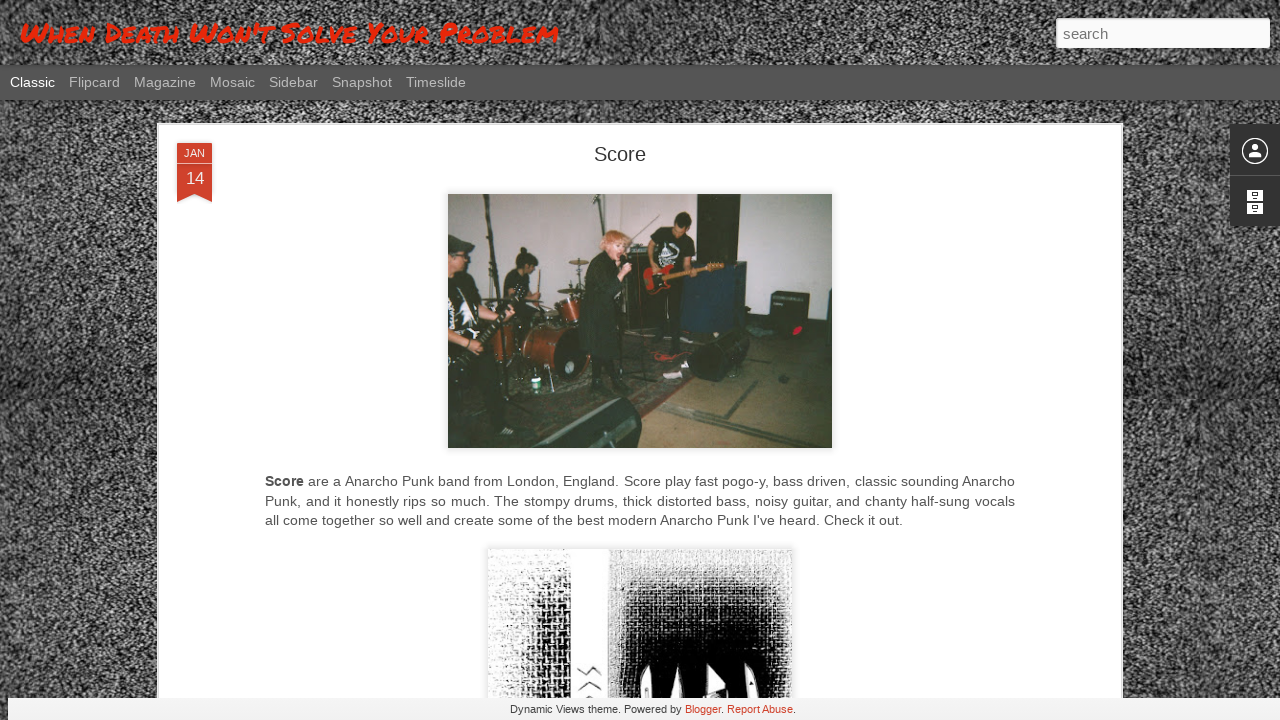

Main content section with items loaded
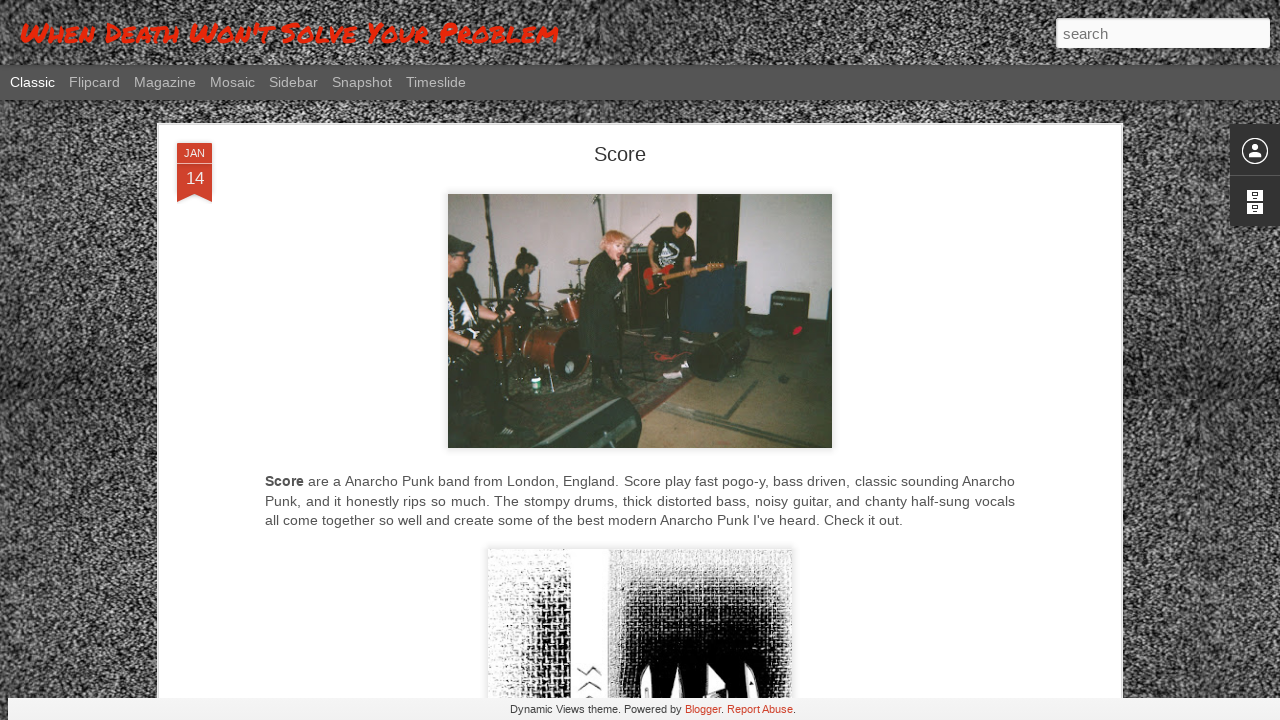

List items verified in main content section
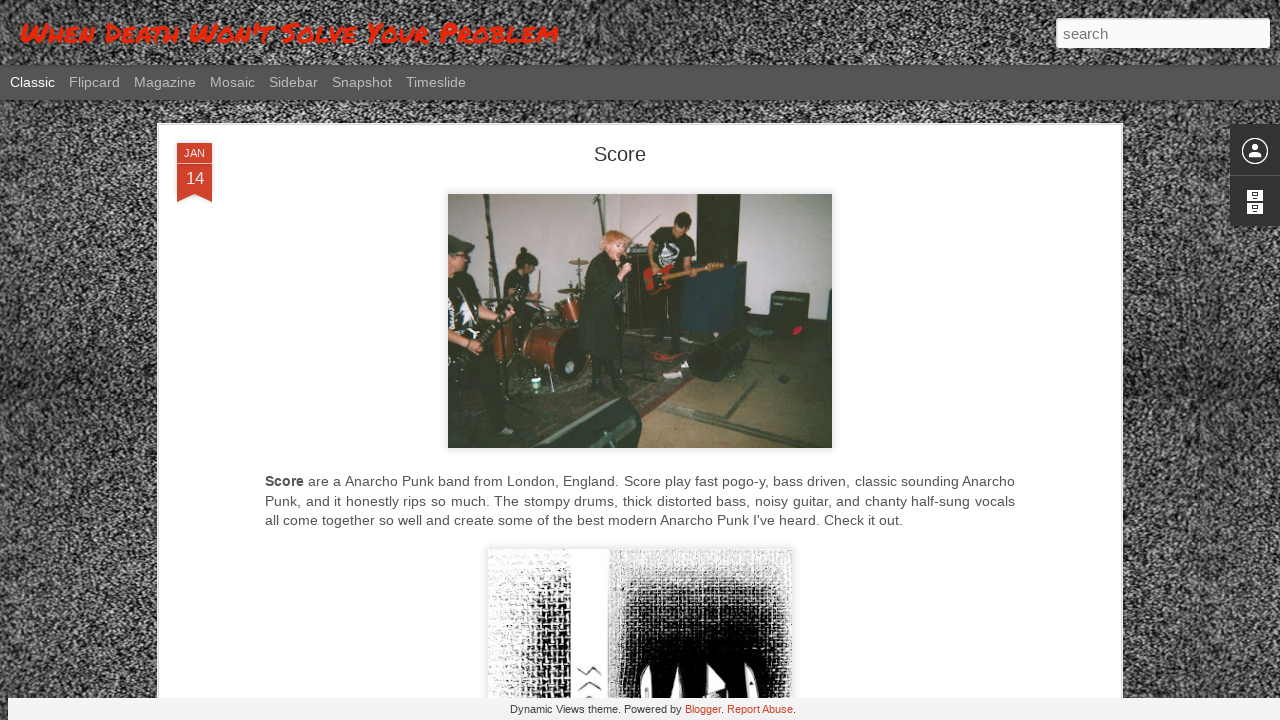

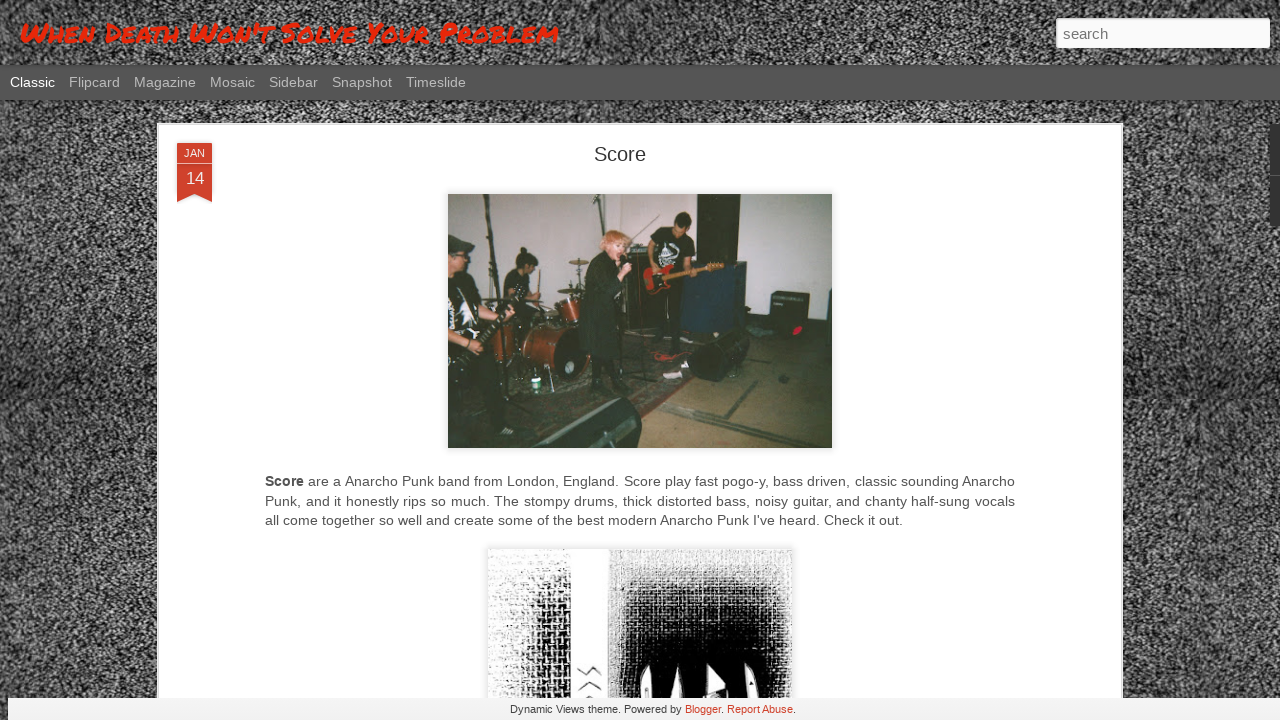